Tests that other controls are hidden when editing a todo item.

Starting URL: https://demo.playwright.dev/todomvc

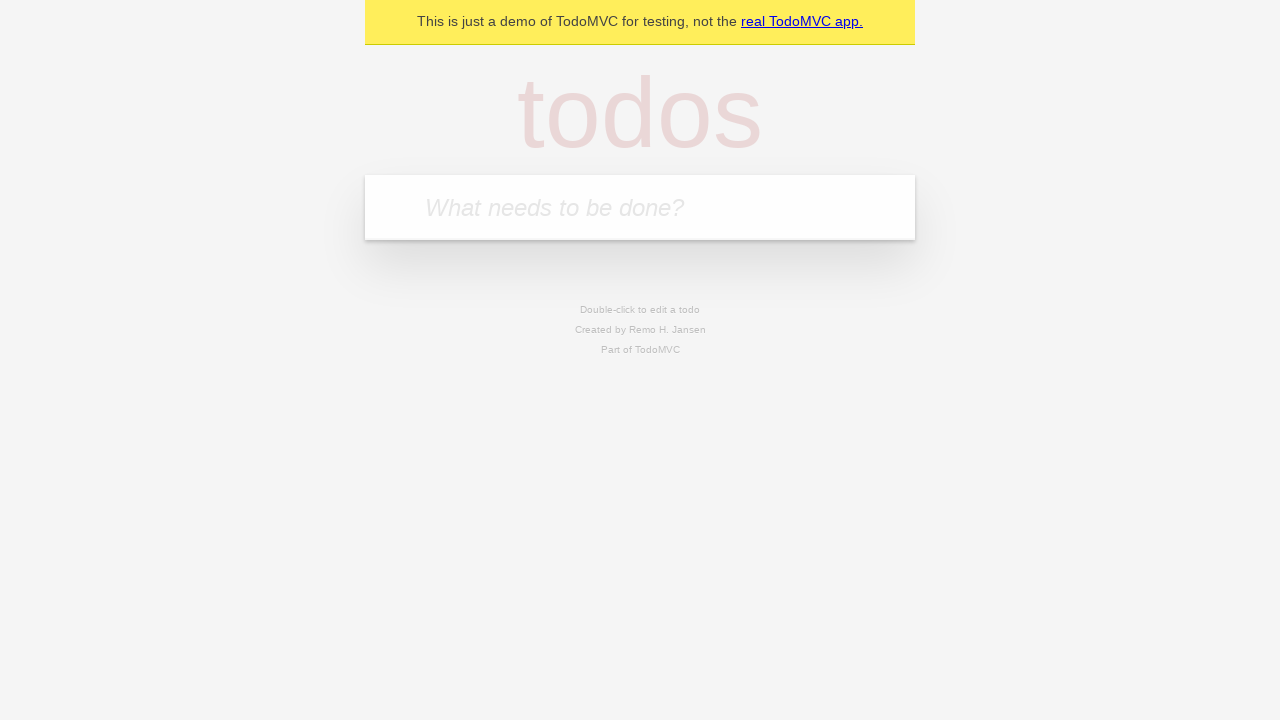

Filled todo input with 'buy some cheese' on internal:attr=[placeholder="What needs to be done?"i]
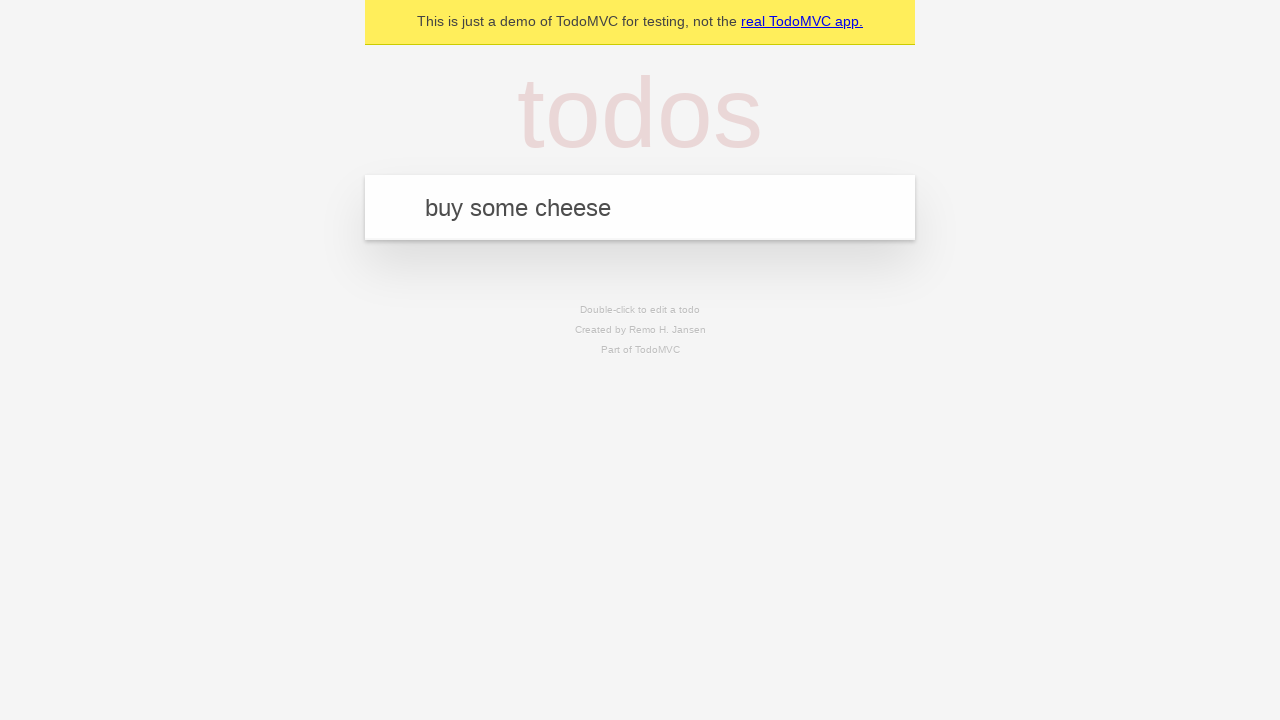

Pressed Enter to create first todo on internal:attr=[placeholder="What needs to be done?"i]
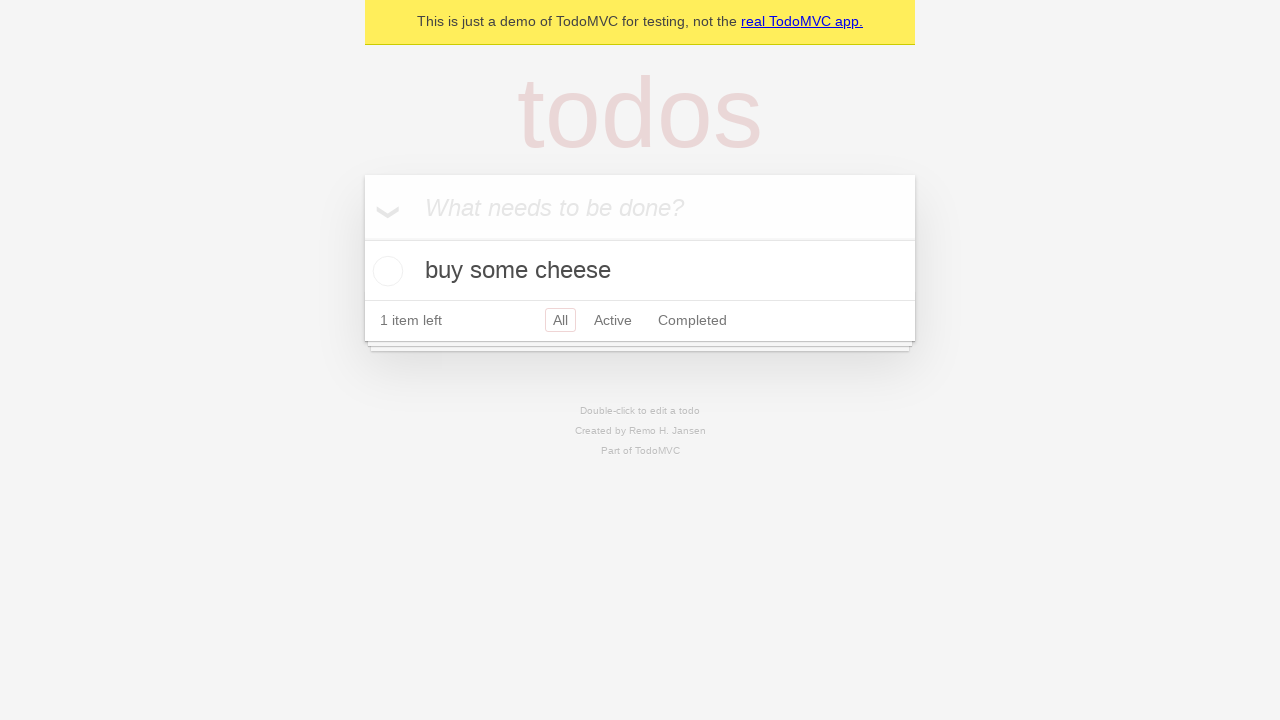

Filled todo input with 'feed the cat' on internal:attr=[placeholder="What needs to be done?"i]
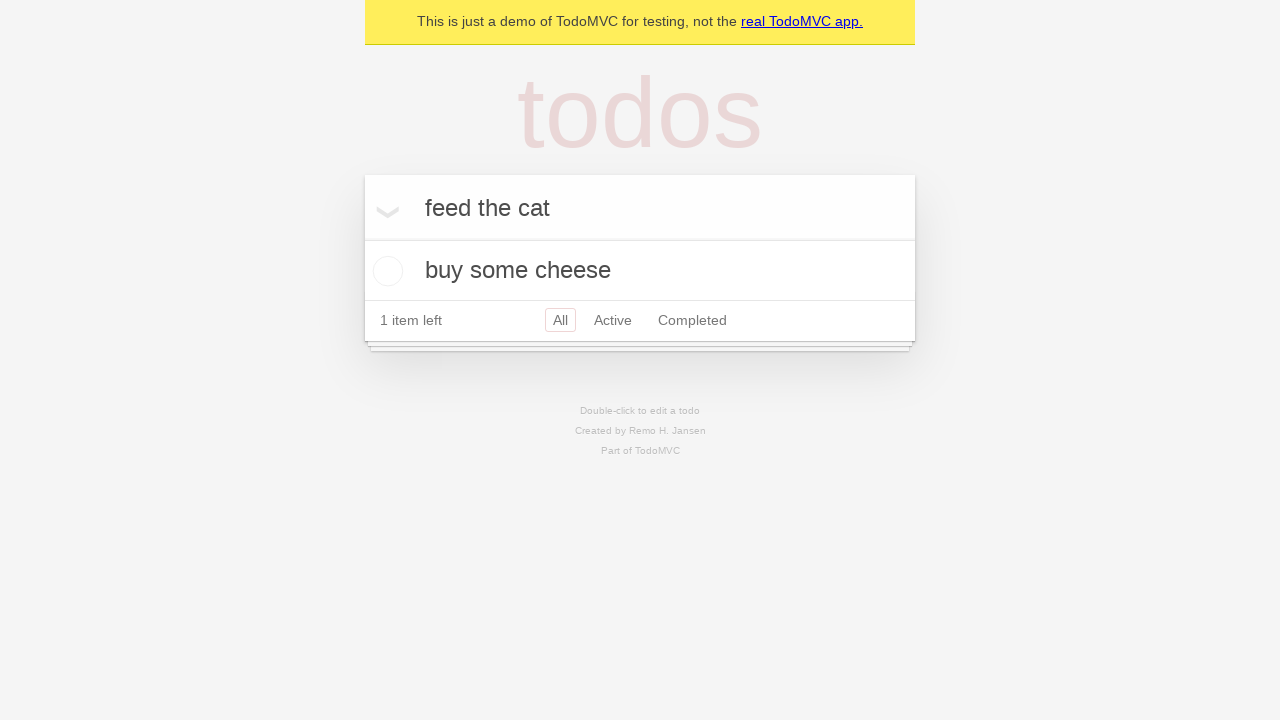

Pressed Enter to create second todo on internal:attr=[placeholder="What needs to be done?"i]
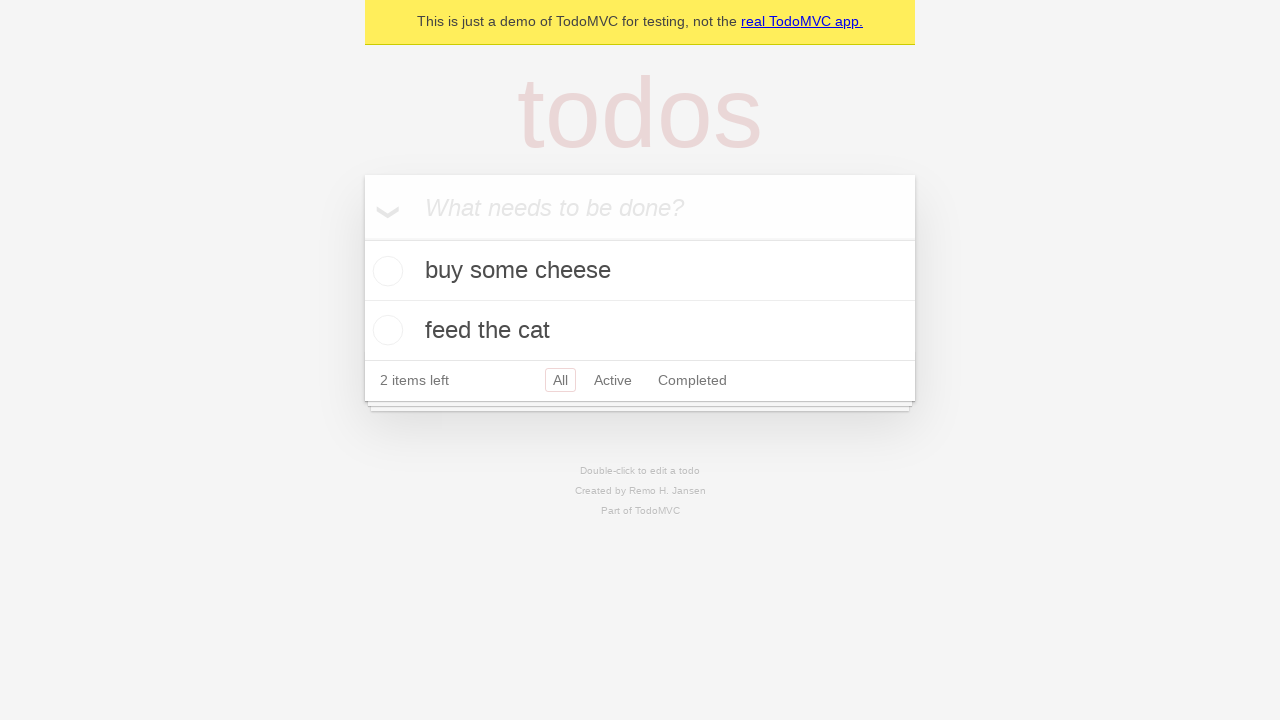

Filled todo input with 'book a doctors appointment' on internal:attr=[placeholder="What needs to be done?"i]
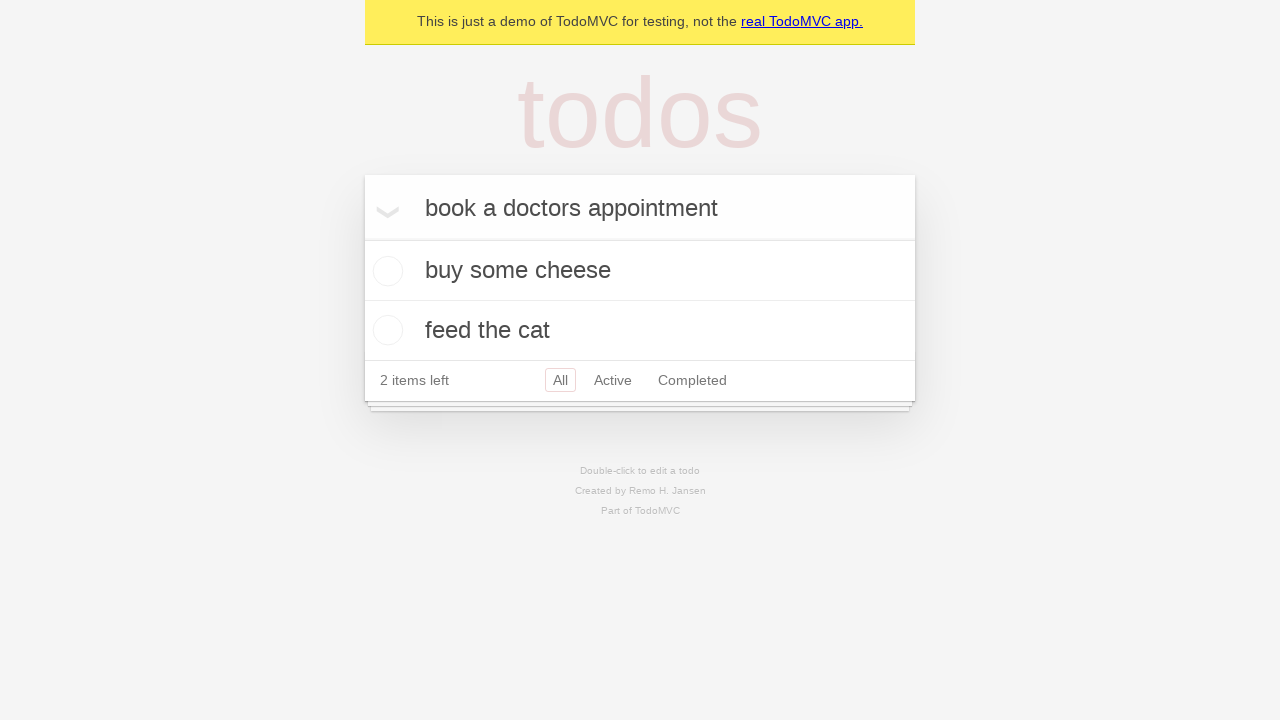

Pressed Enter to create third todo on internal:attr=[placeholder="What needs to be done?"i]
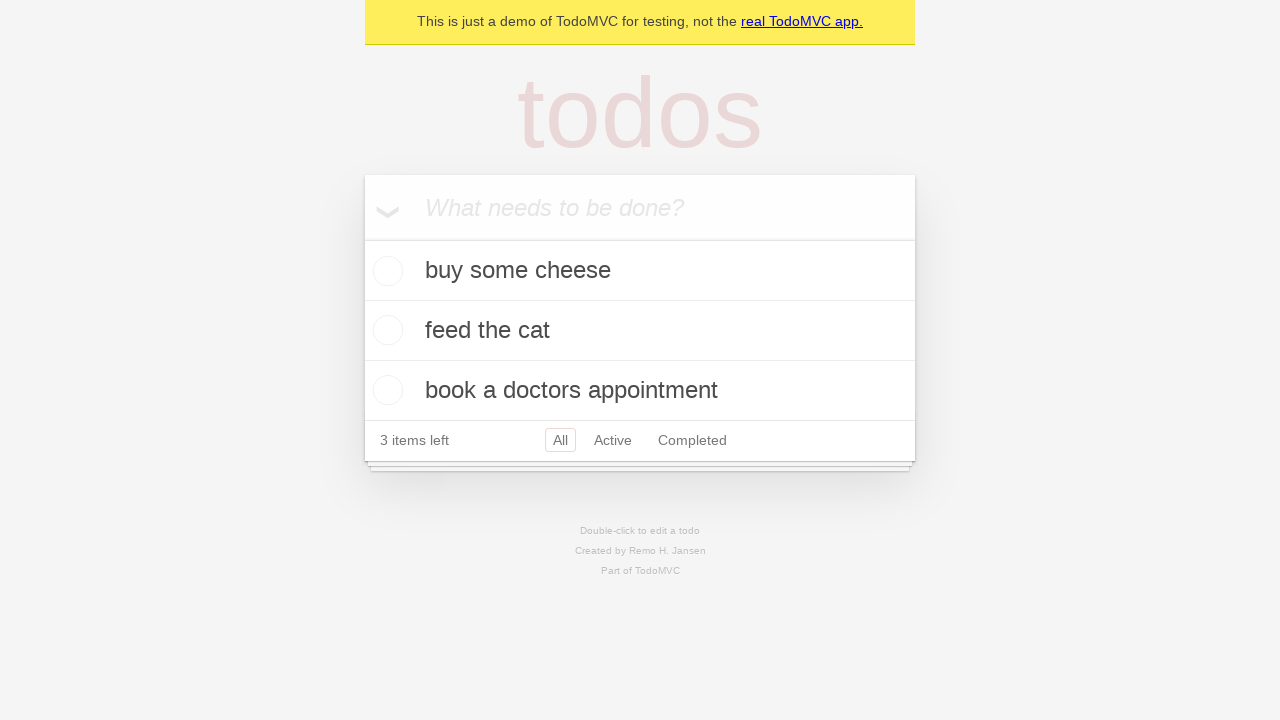

Waited for all three todos to be created
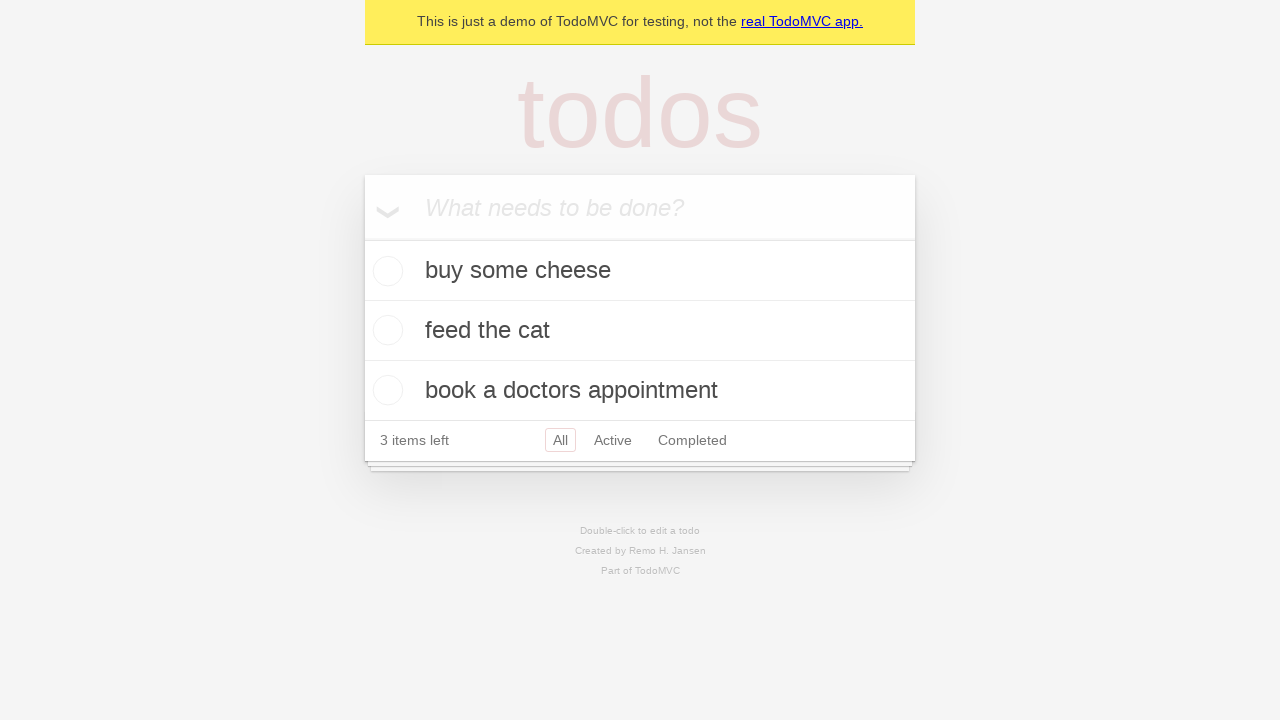

Double-clicked the second todo item to enter edit mode at (640, 331) on internal:testid=[data-testid="todo-item"s] >> nth=1
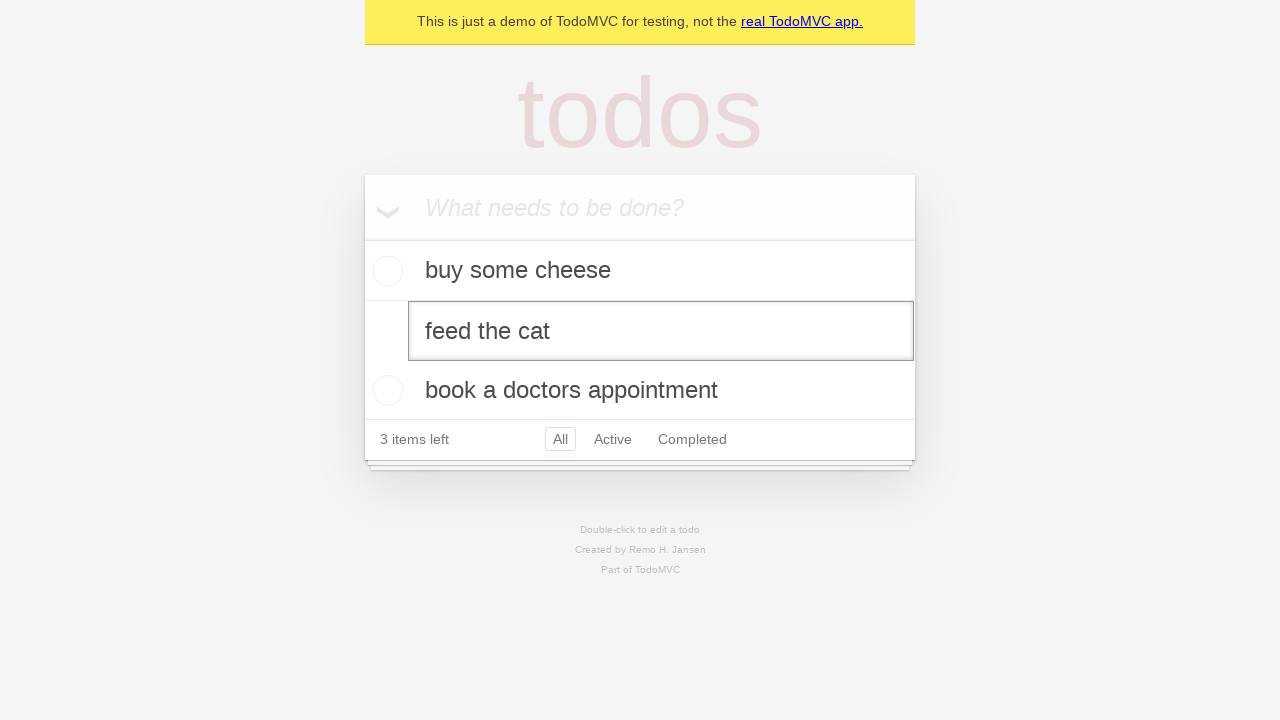

Verified edit textbox is visible and edit mode is active
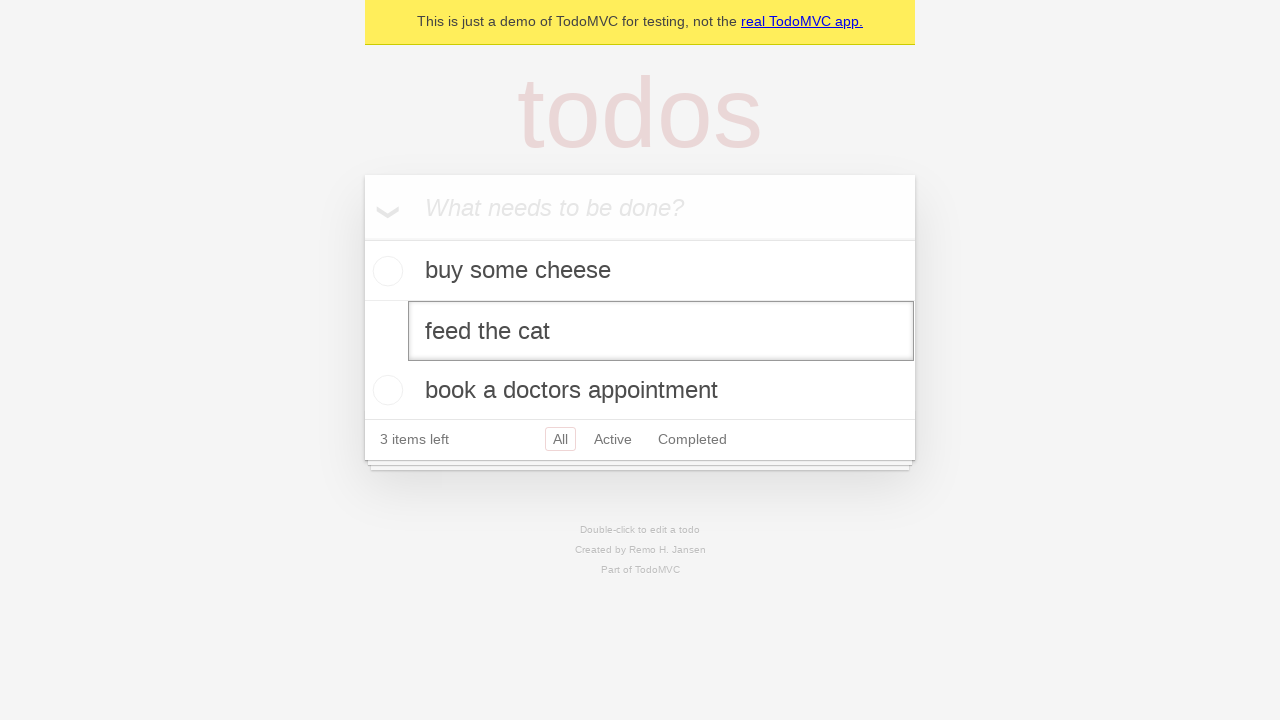

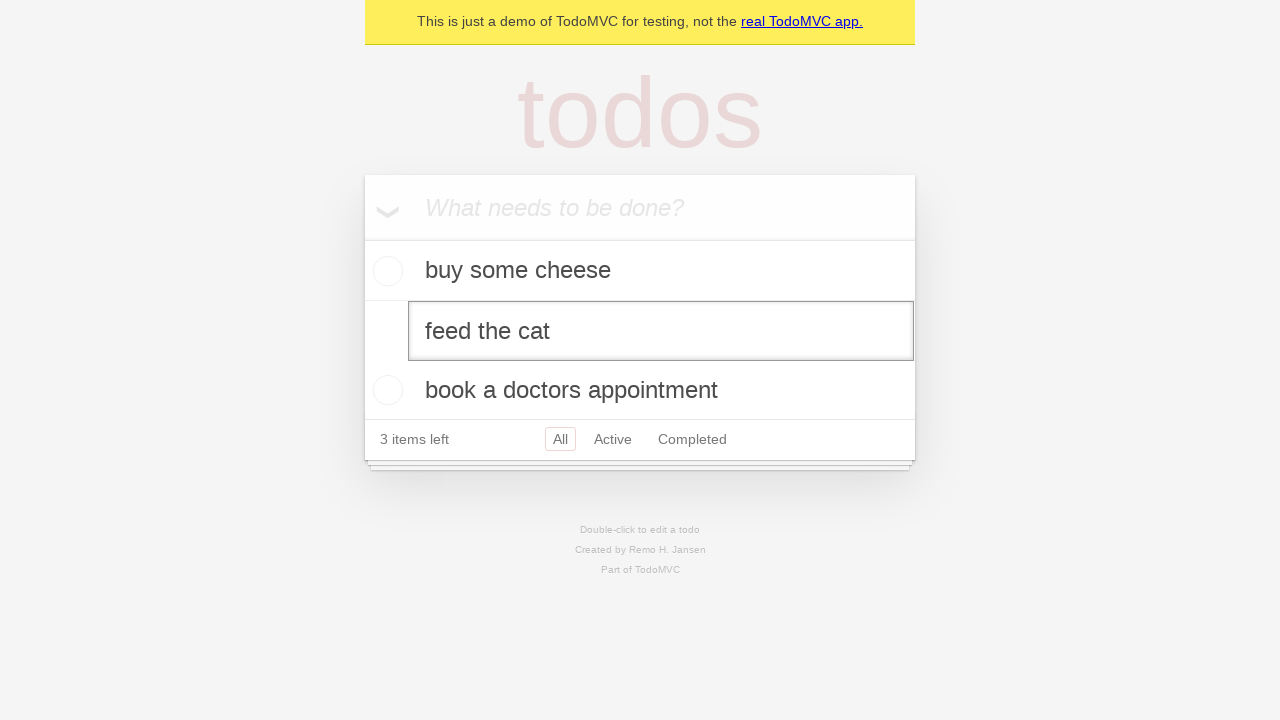